Tests responsive design by resizing the window to mobile dimensions and checking for responsive elements

Starting URL: https://the-internet.herokuapp.com/

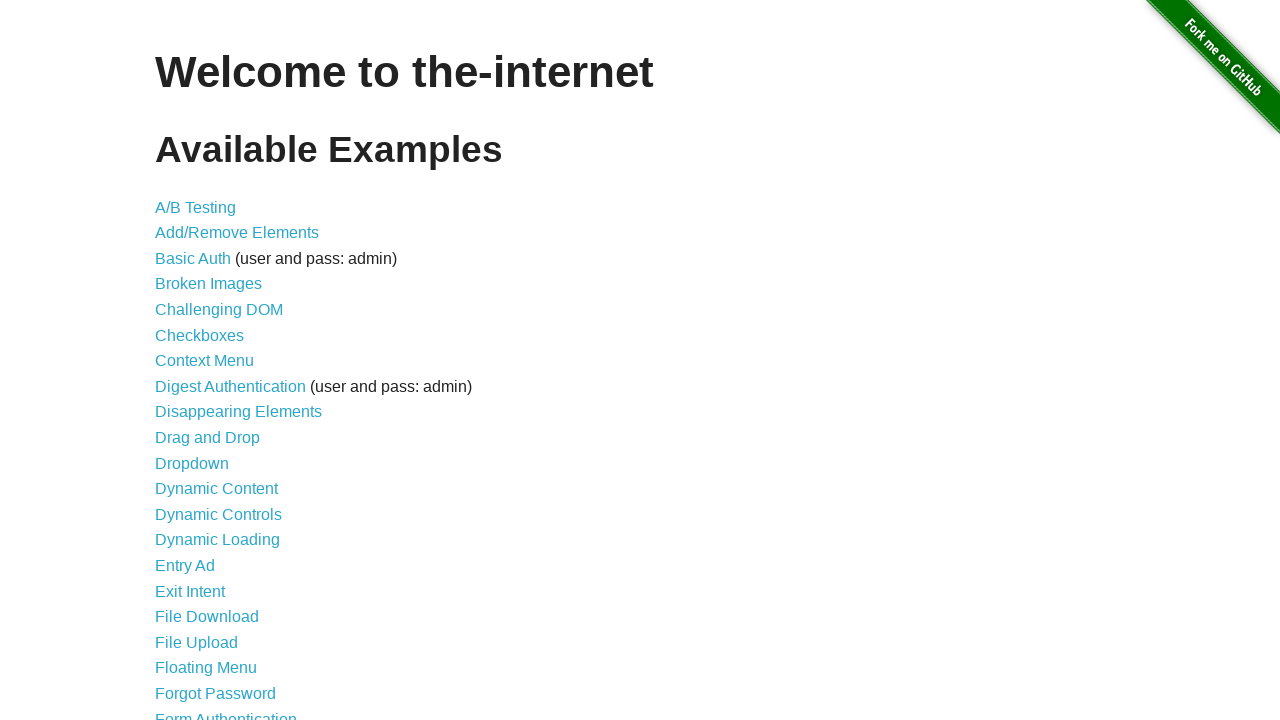

Set viewport to iPhone 13 dimensions (375x812)
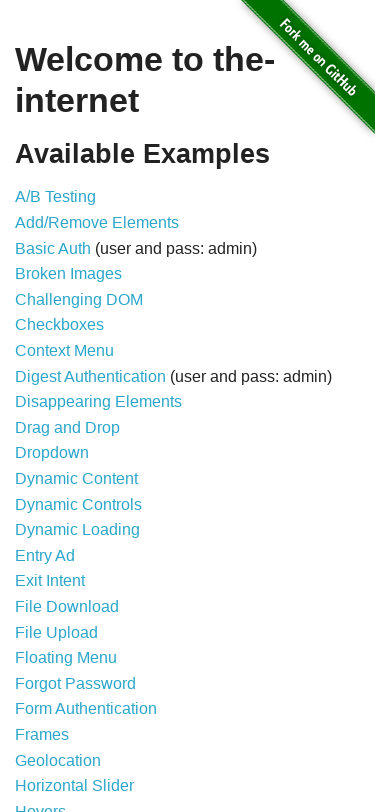

Waited 500ms for page to adjust to mobile viewport
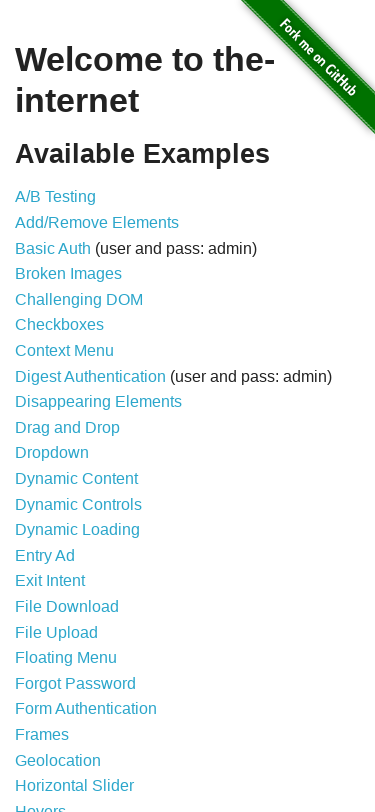

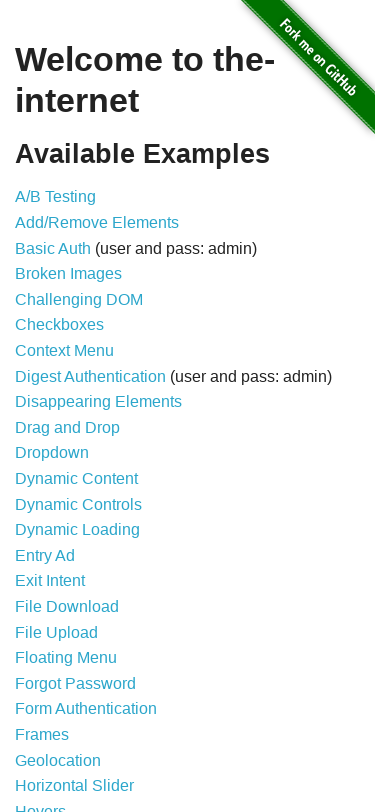